Tests the Pokemon Showdown Pokedex search functionality by searching for "pikachu", clicking the search button, and navigating to Pikachu's detail page.

Starting URL: https://dex.pokemonshowdown.com/

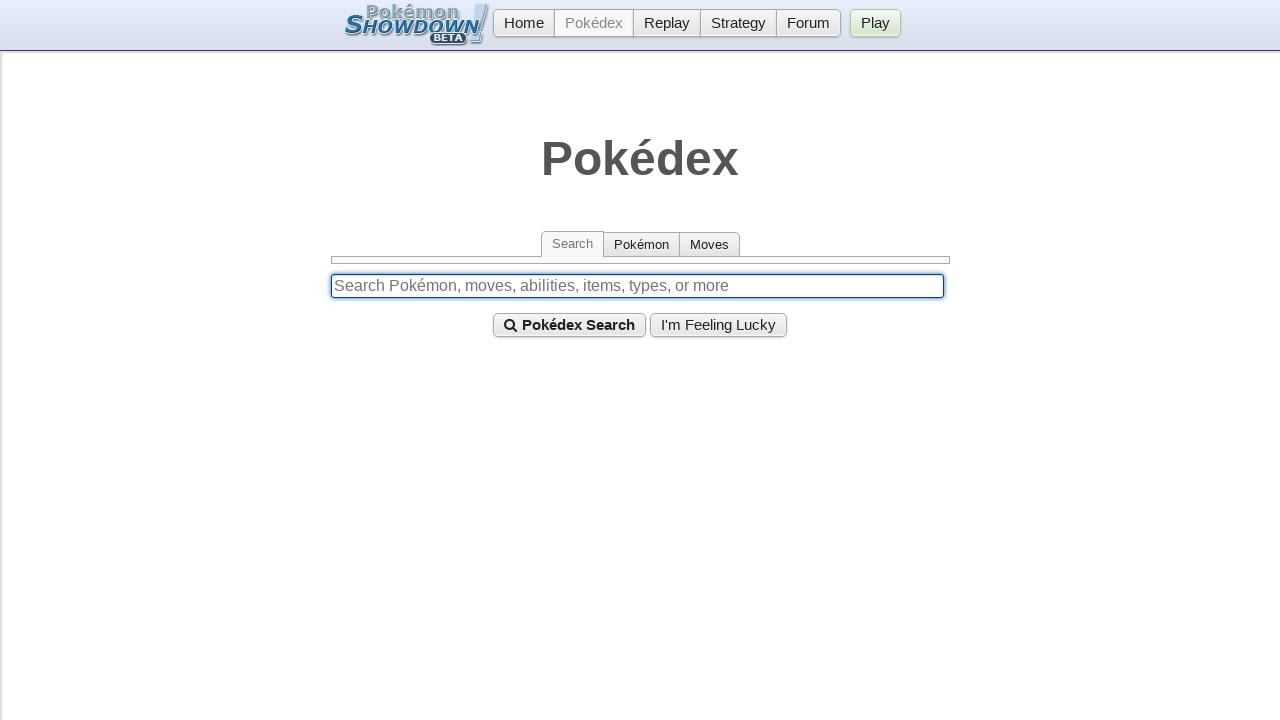

Clicked on the Pokédex search input field at (637, 286) on input[placeholder="Search Pokémon, moves, abilities, items, types, or more"]
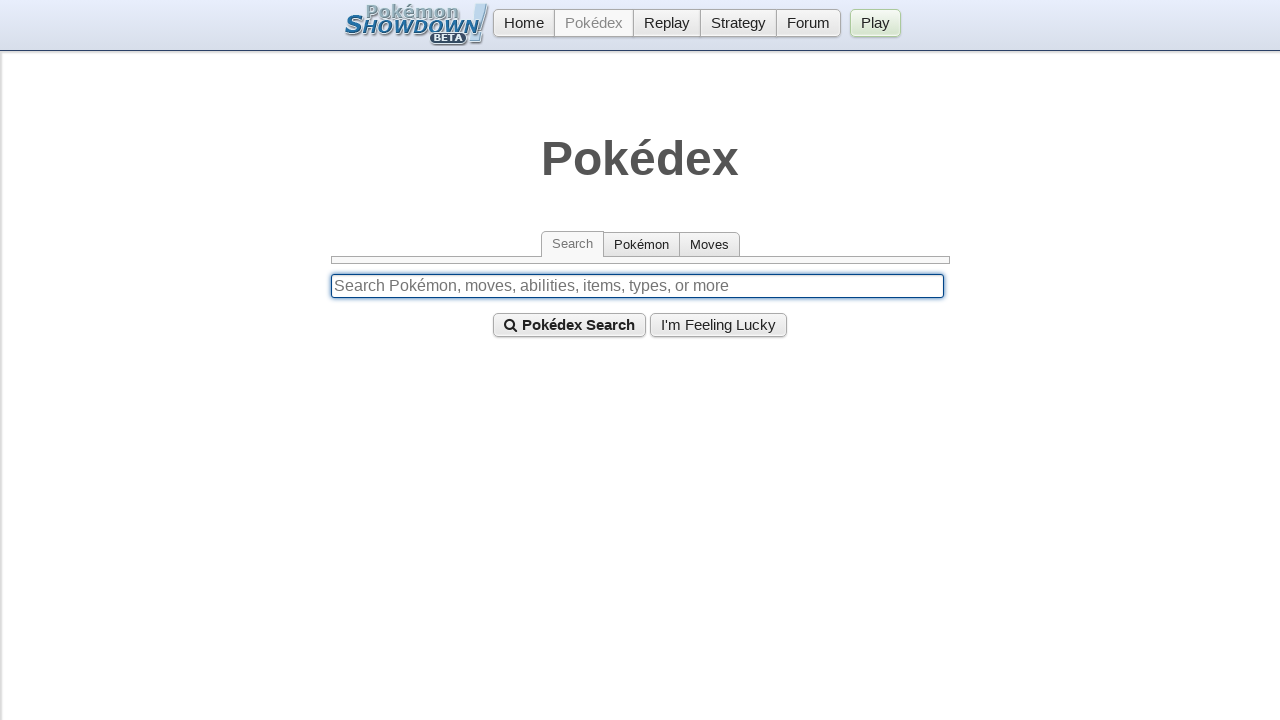

Filled search field with 'pikachu' on input[placeholder="Search Pokémon, moves, abilities, items, types, or more"]
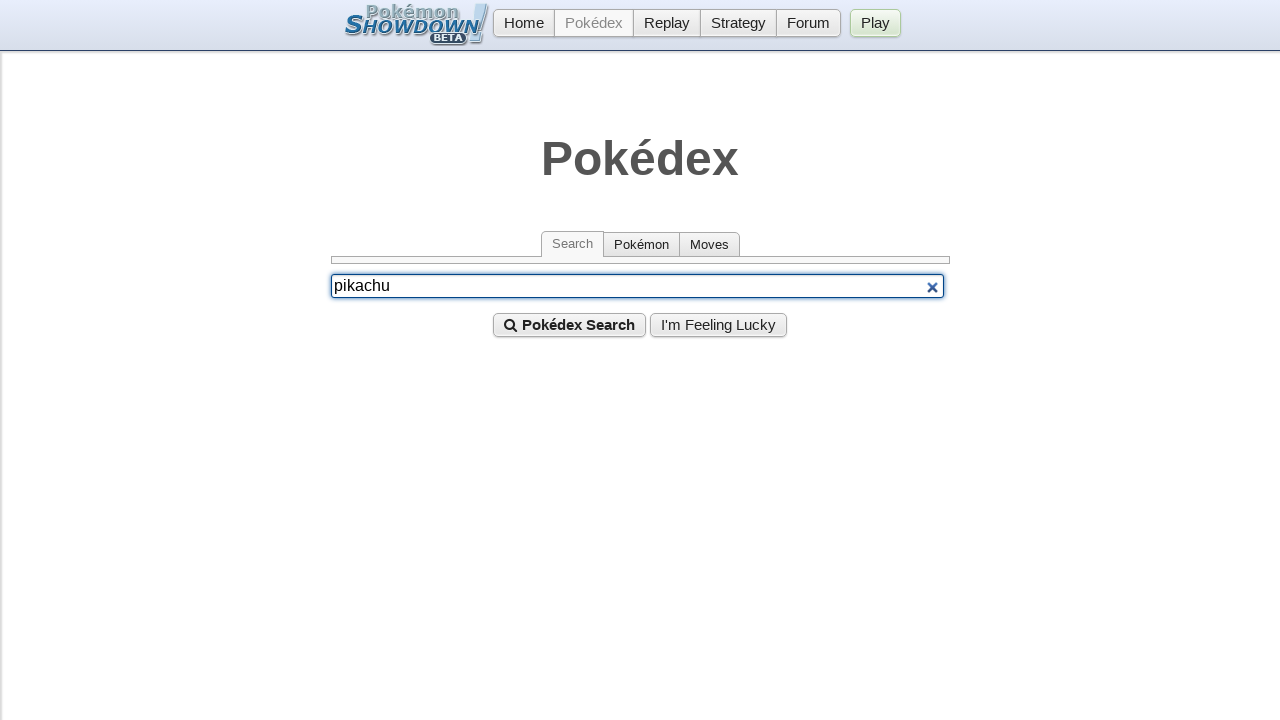

Clicked Pokédex Search button to search for Pikachu at (570, 325) on button.button:has-text("Pokédex Search")
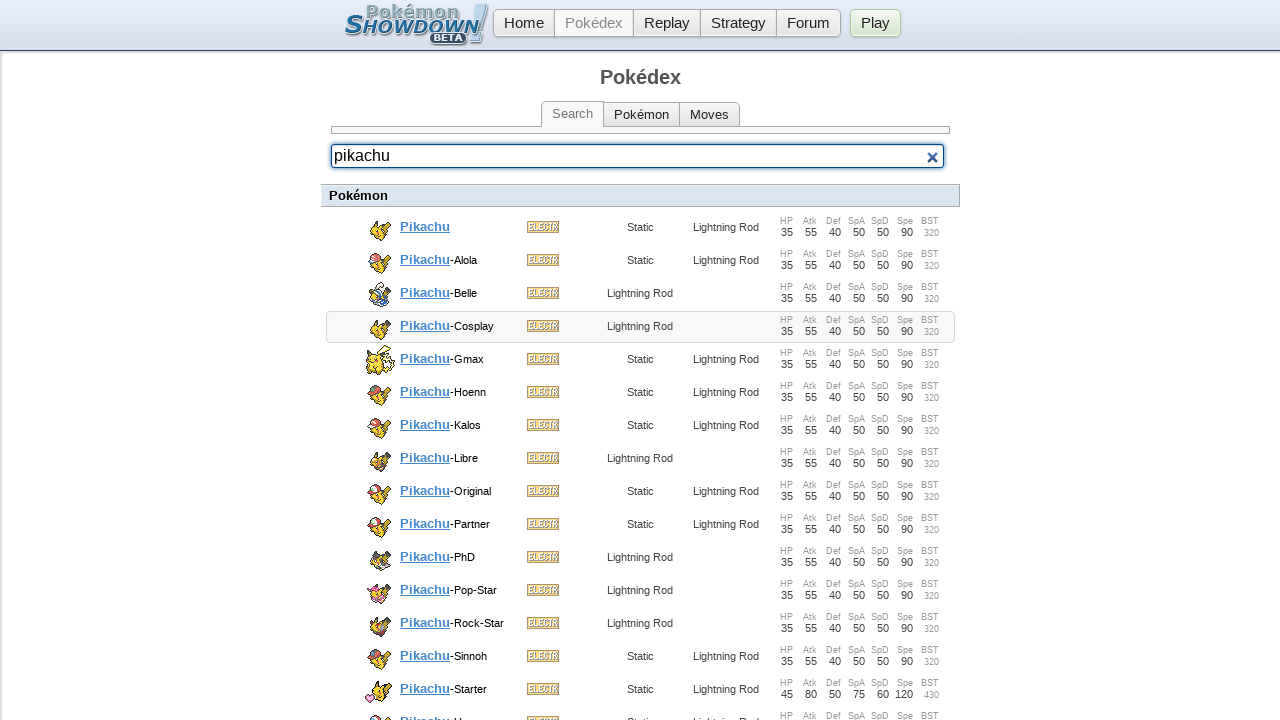

Clicked on Pikachu link in search results at (640, 223) on a[data-entry="pokemon|Pikachu"]
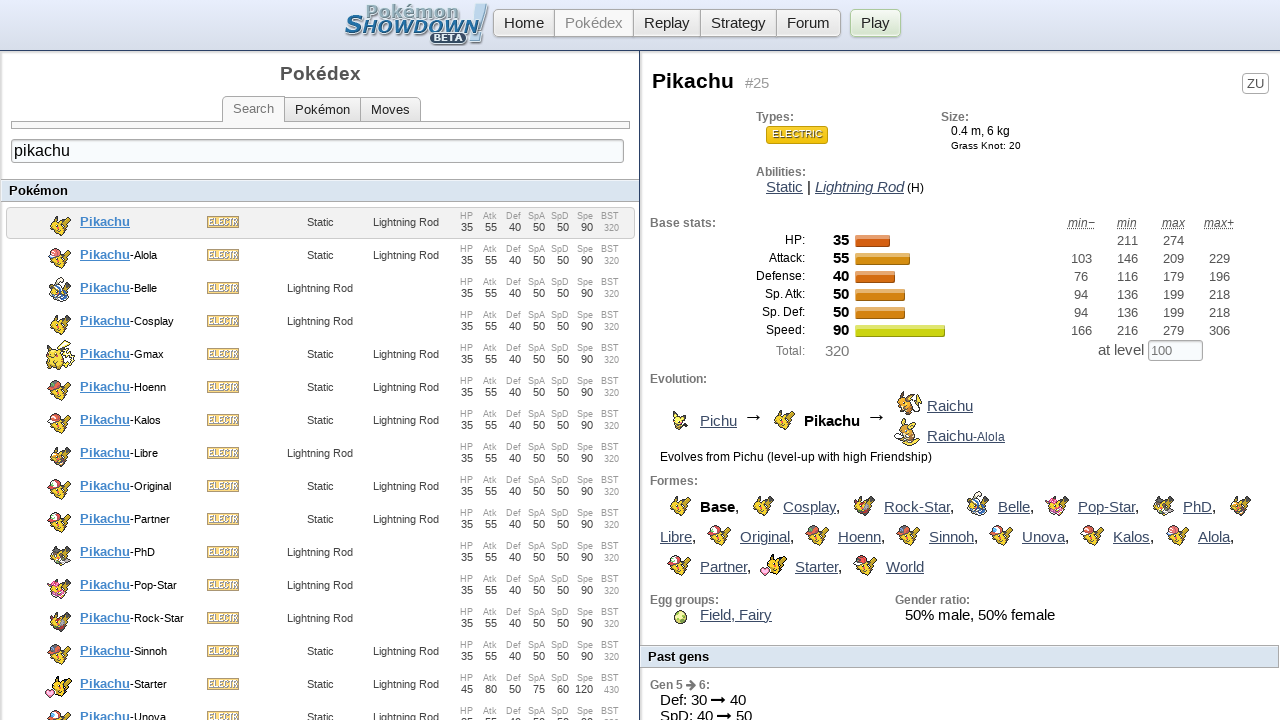

Navigated to Pikachu's detail page
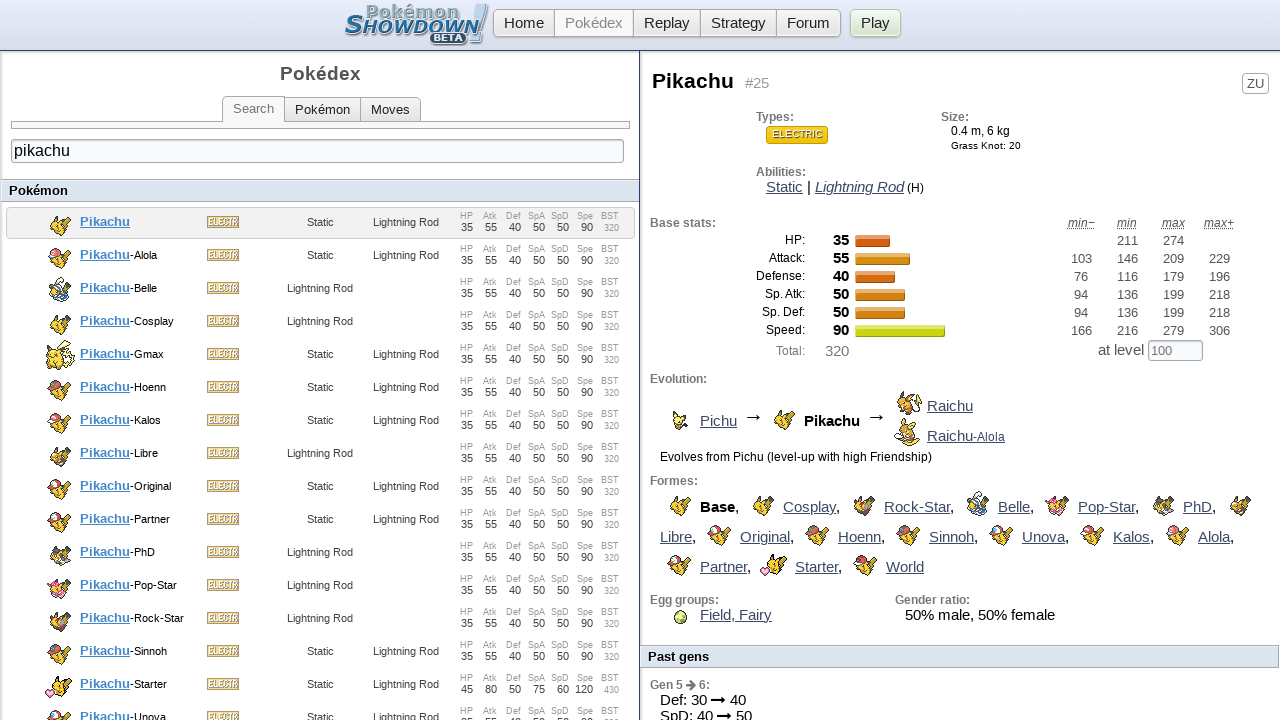

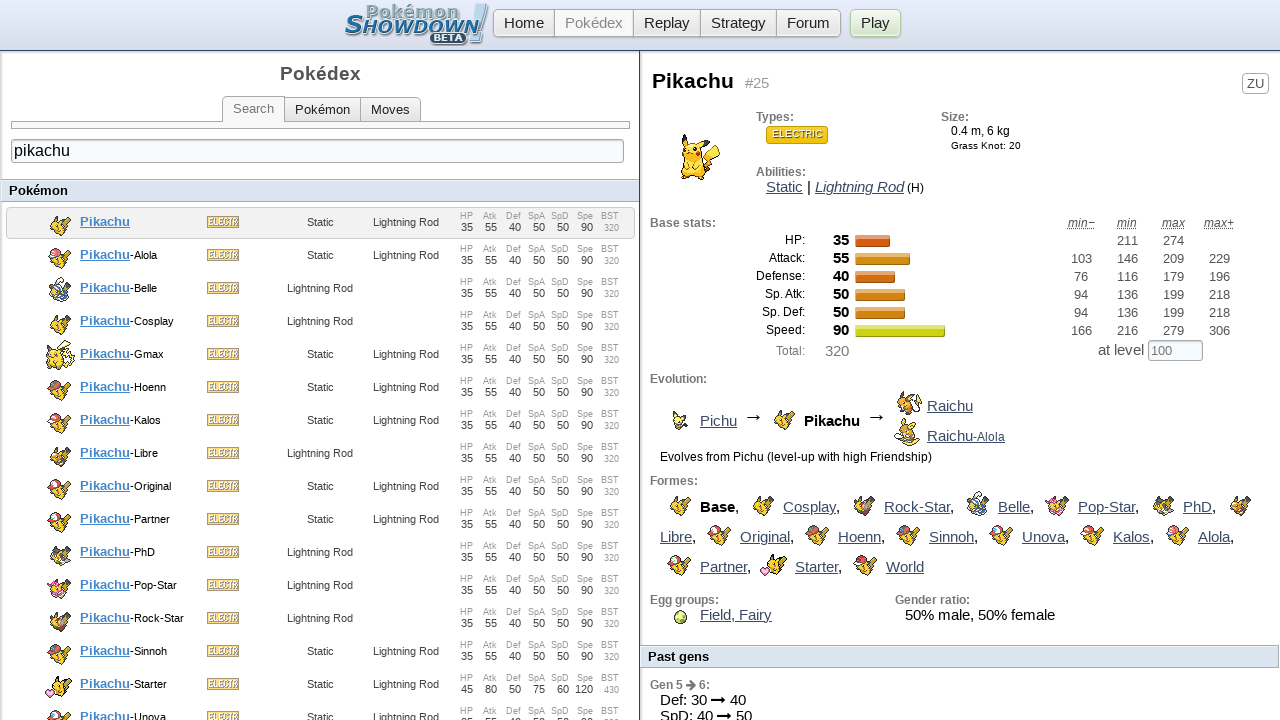